Fills out a comprehensive web form with personal and professional information including name, address, contact details, and job information, then submits the form

Starting URL: https://bonigarcia.dev/selenium-webdriver-java/data-types.html

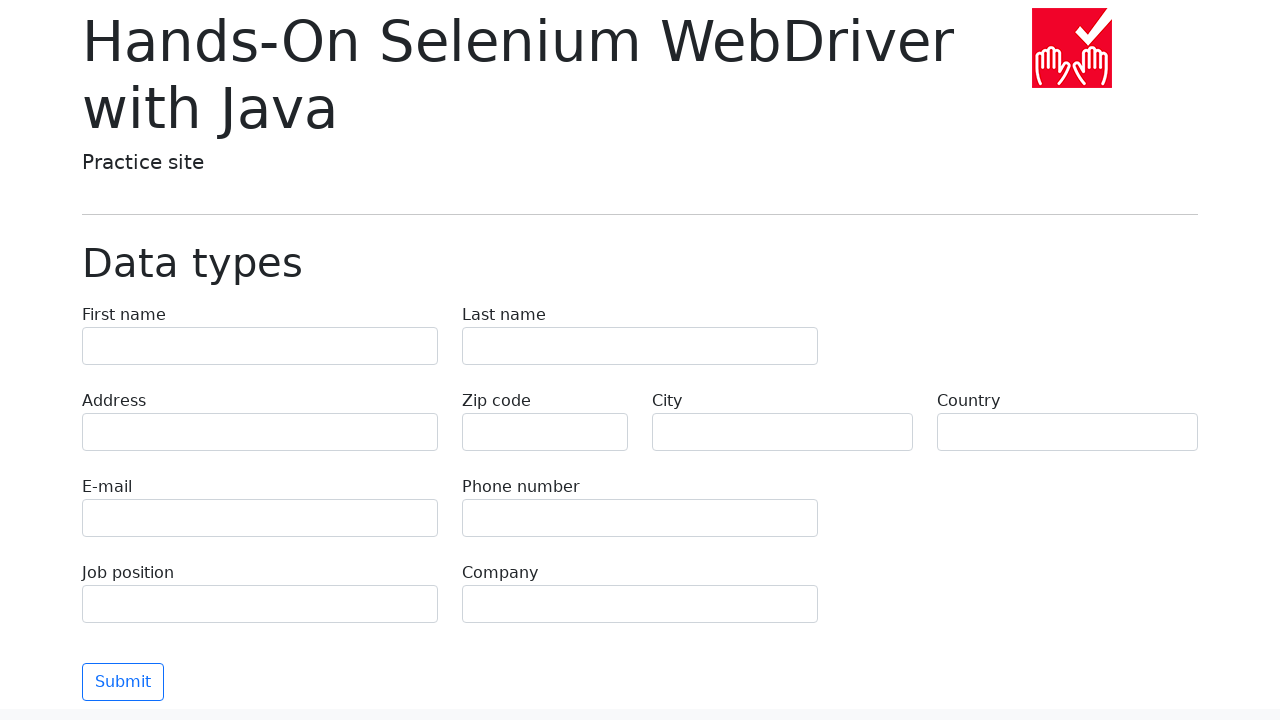

Filled first name field with 'John' on [name="first-name"]
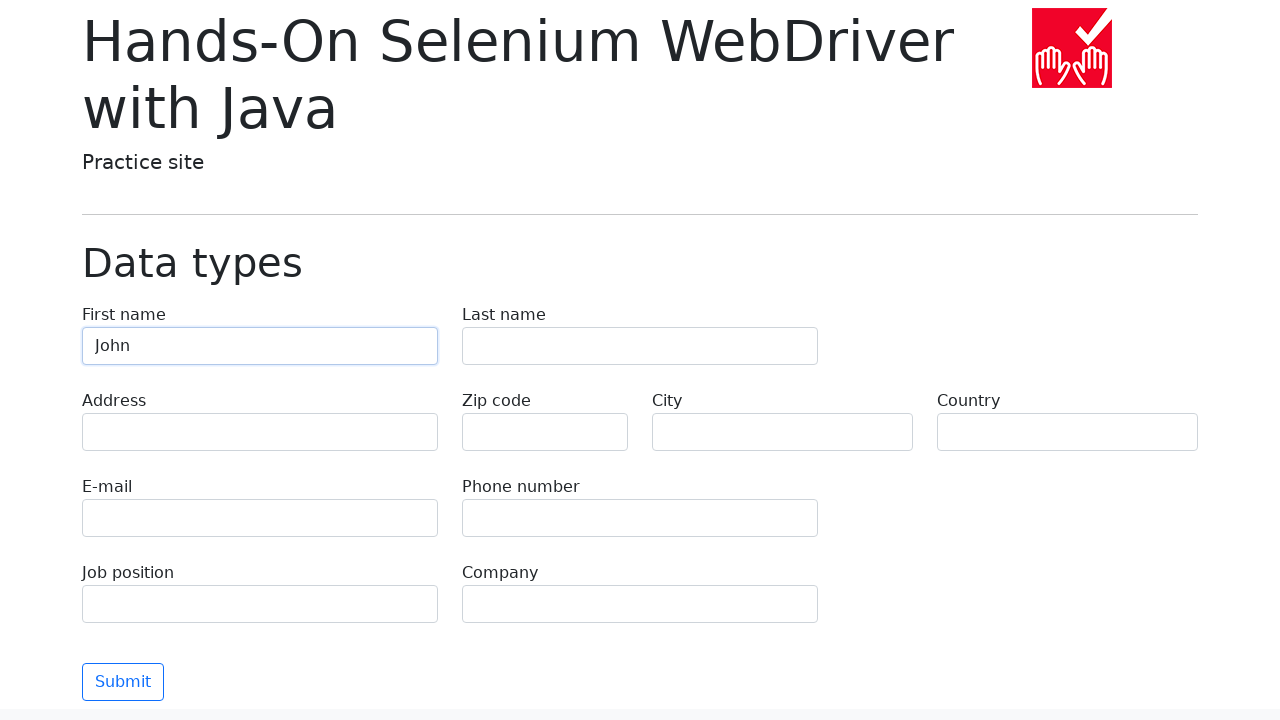

Filled last name field with 'Smith' on [name="last-name"]
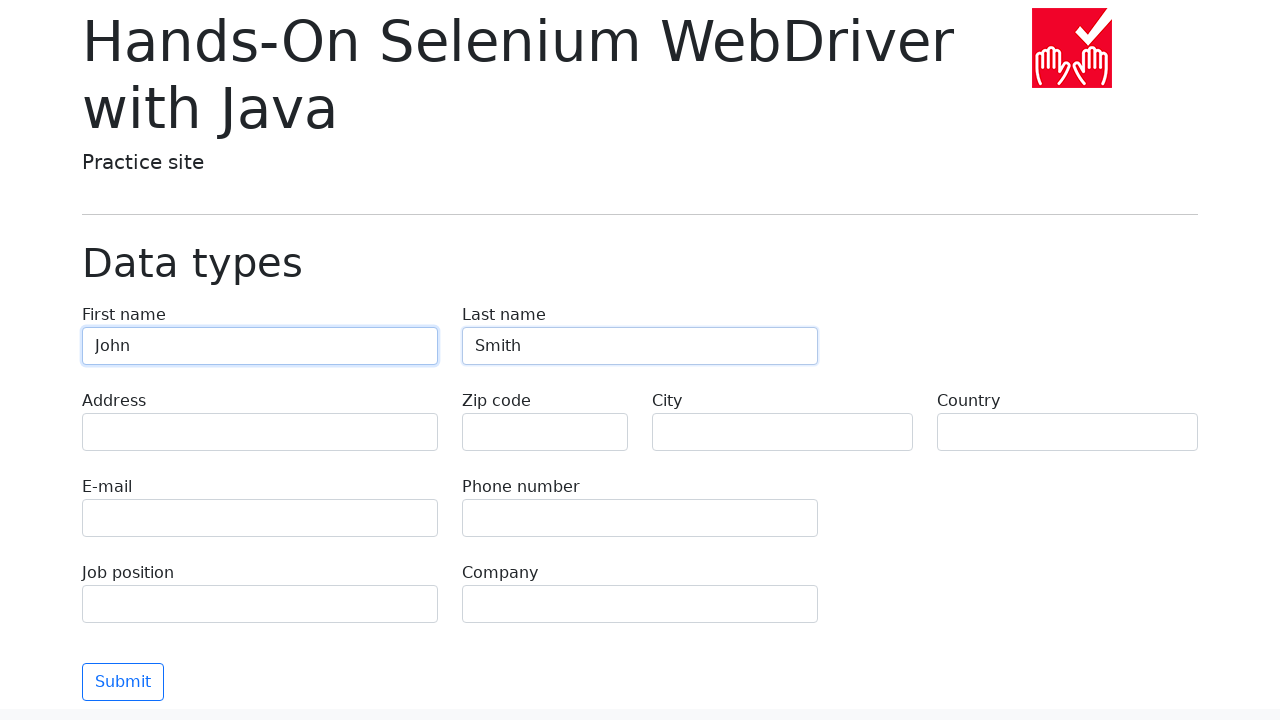

Filled address field with '123 Main Street, Apt 4B' on [name="address"]
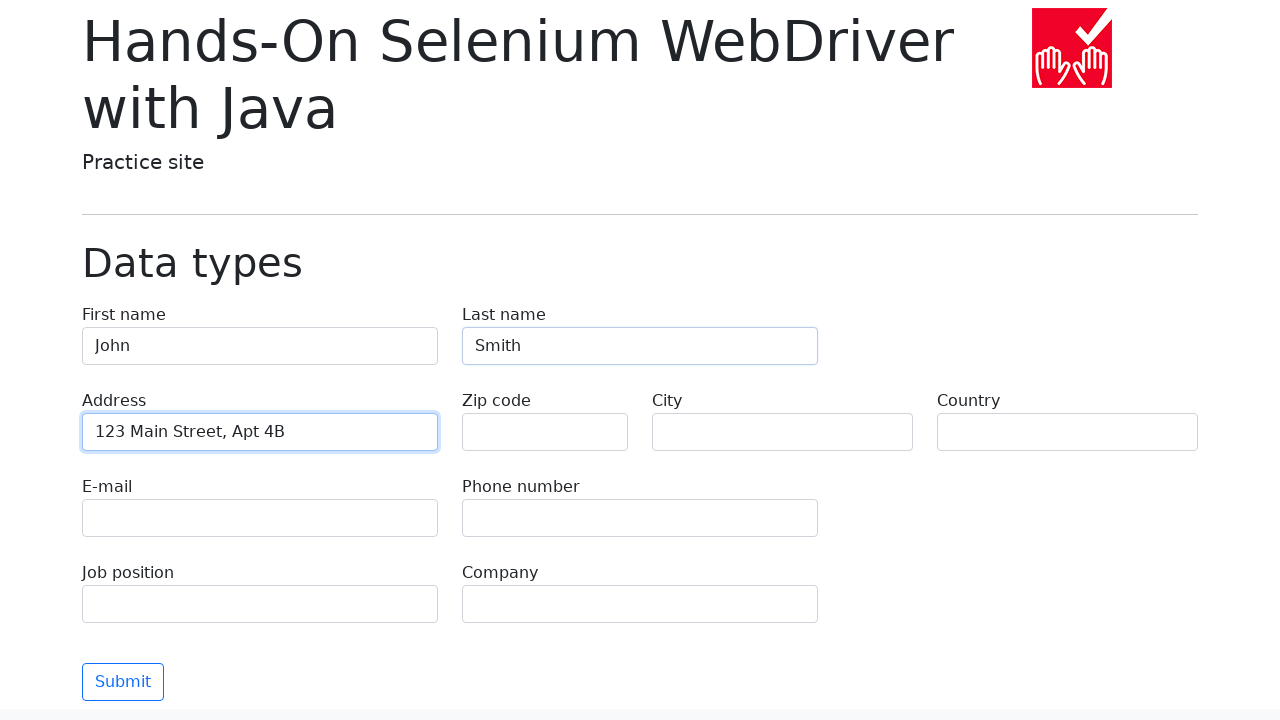

Filled email field with 'john.smith@example.com' on [name="e-mail"]
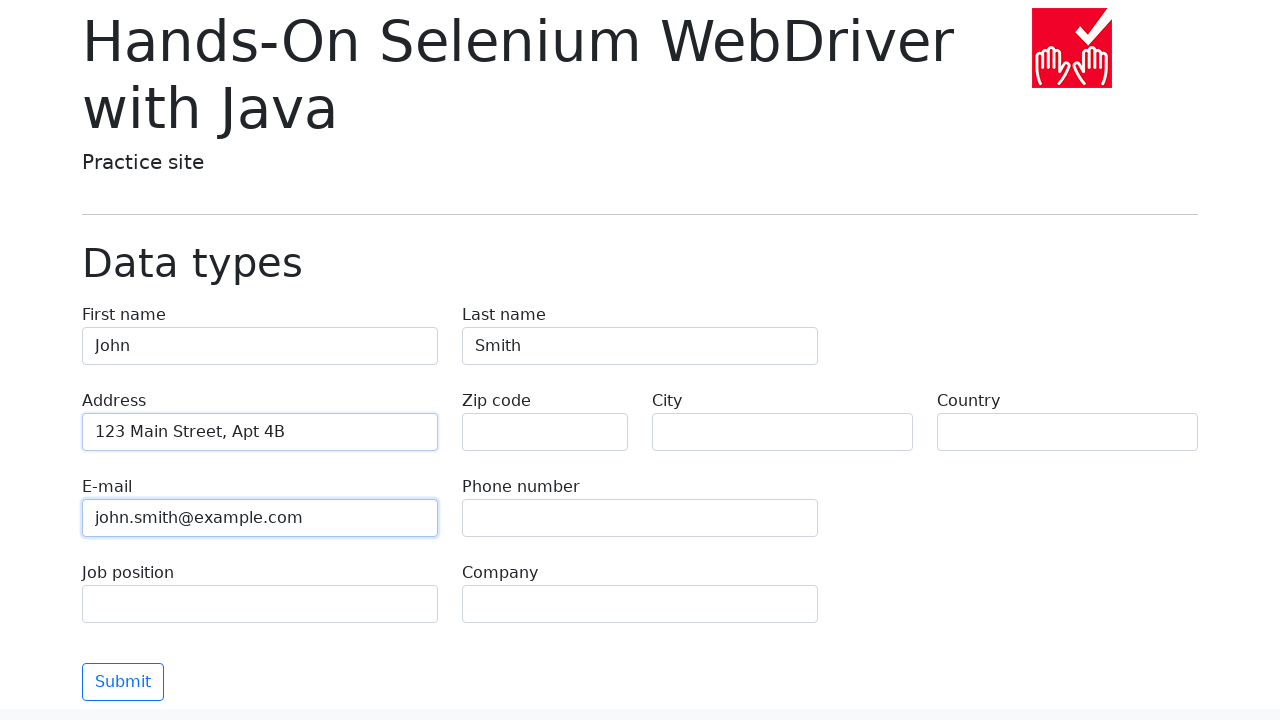

Filled phone field with '+1-555-123-4567' on [name="phone"]
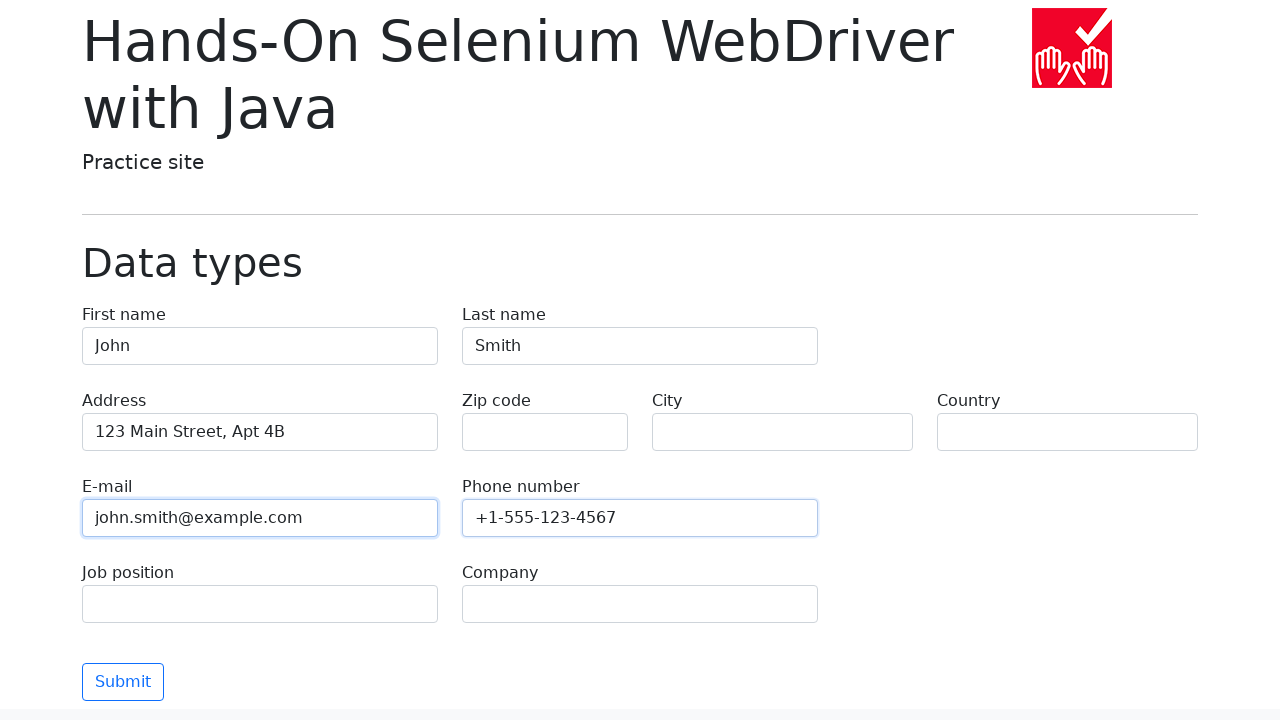

Filled city field with 'San Francisco' on [name="city"]
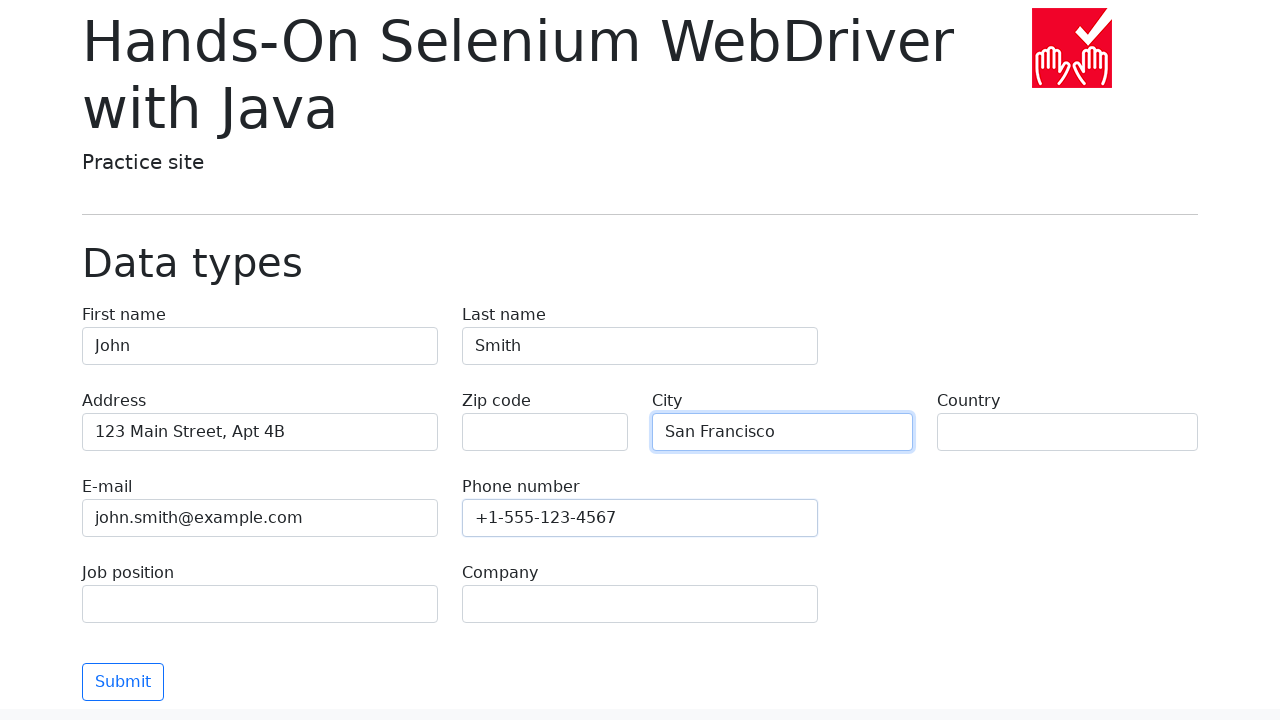

Filled country field with 'United States' on [name="country"]
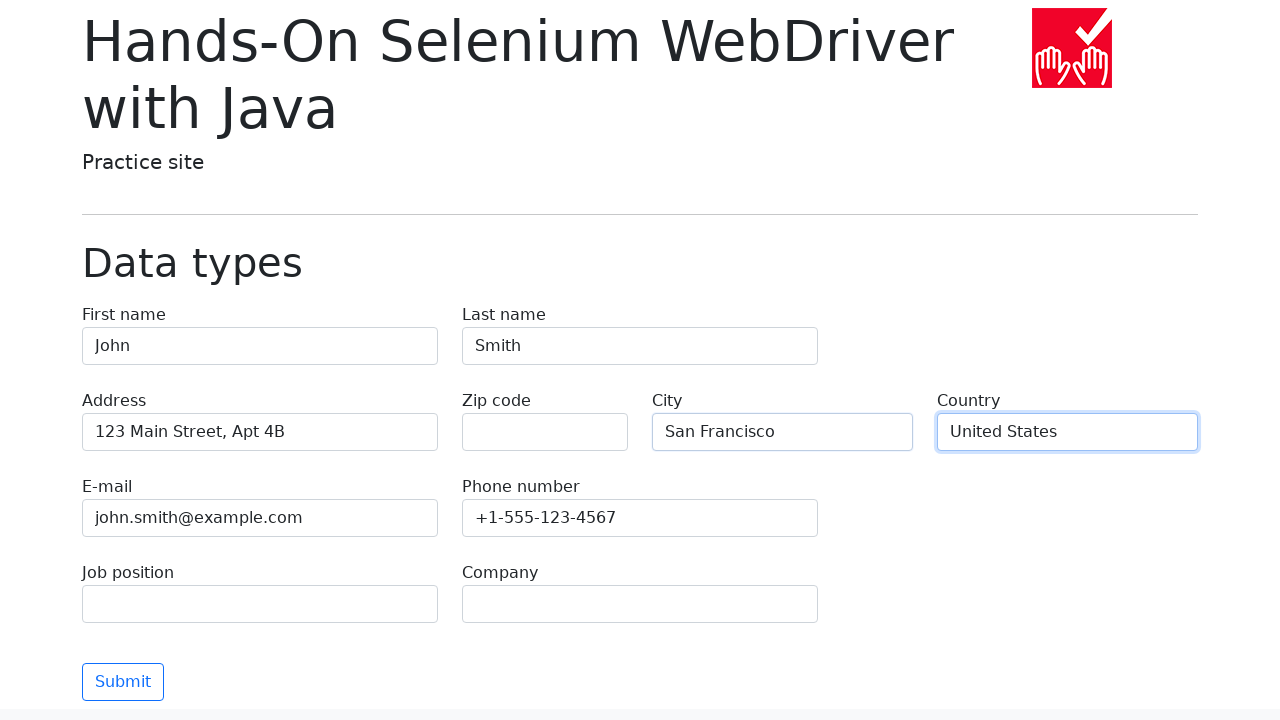

Filled job position field with 'Software Engineer' on [name="job-position"]
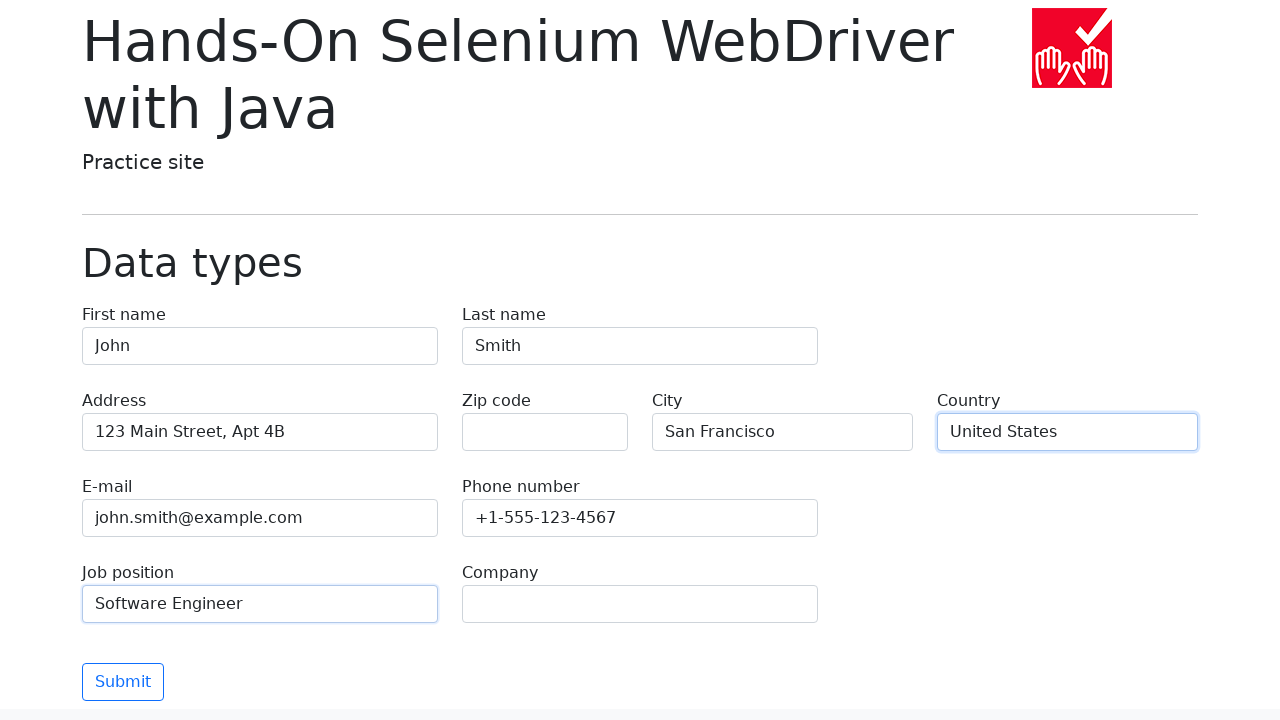

Filled company field with 'Tech Solutions Inc' on [name="company"]
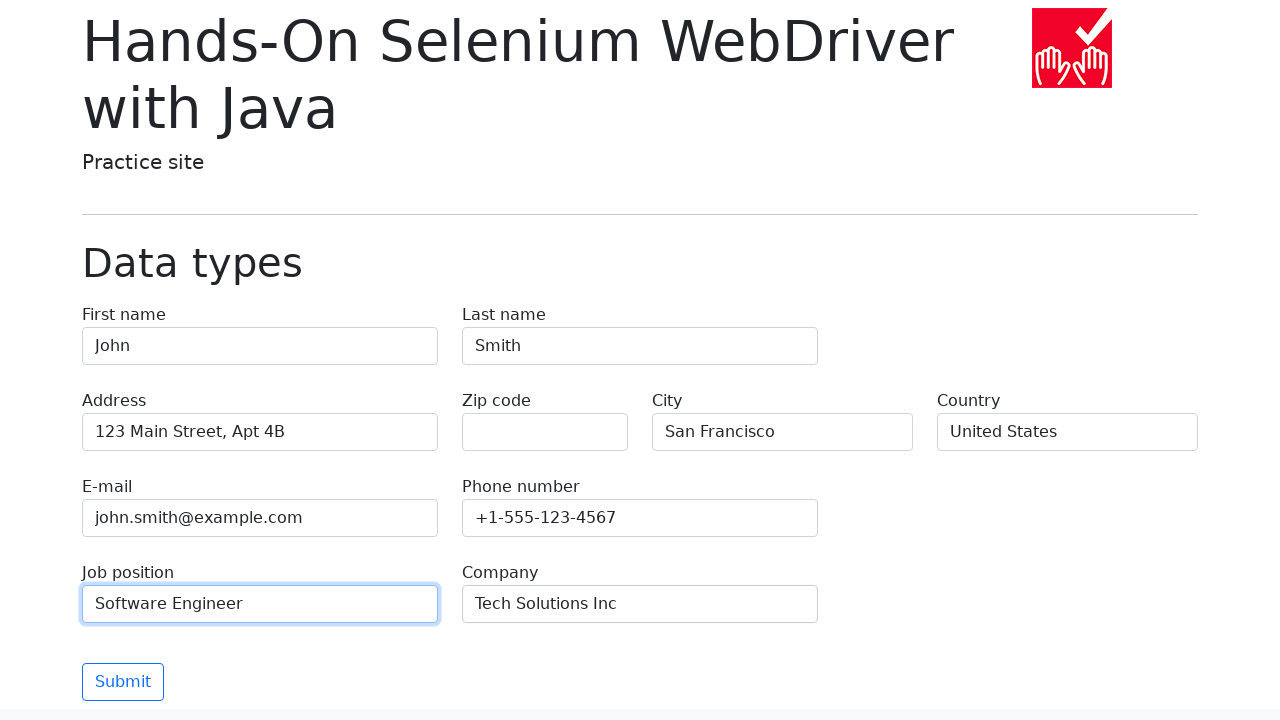

Clicked submit button to submit the form at (123, 682) on [type="submit"]
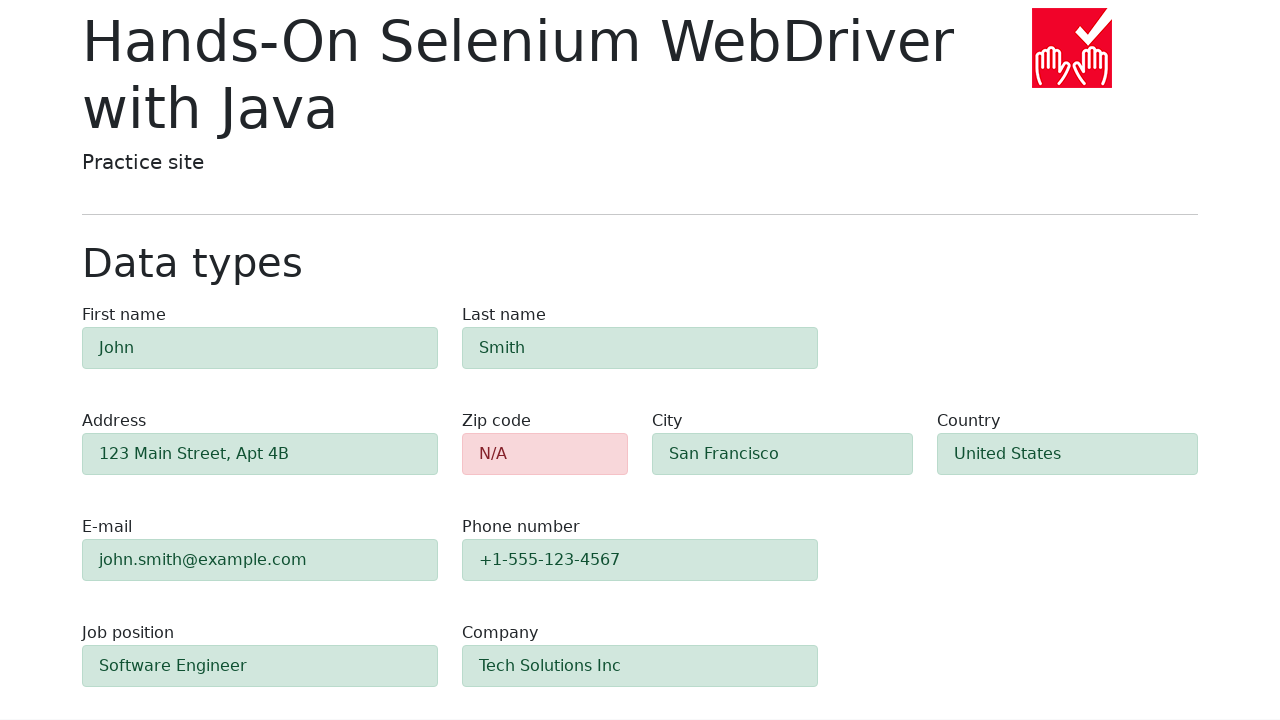

Waited 1000ms for form submission to complete
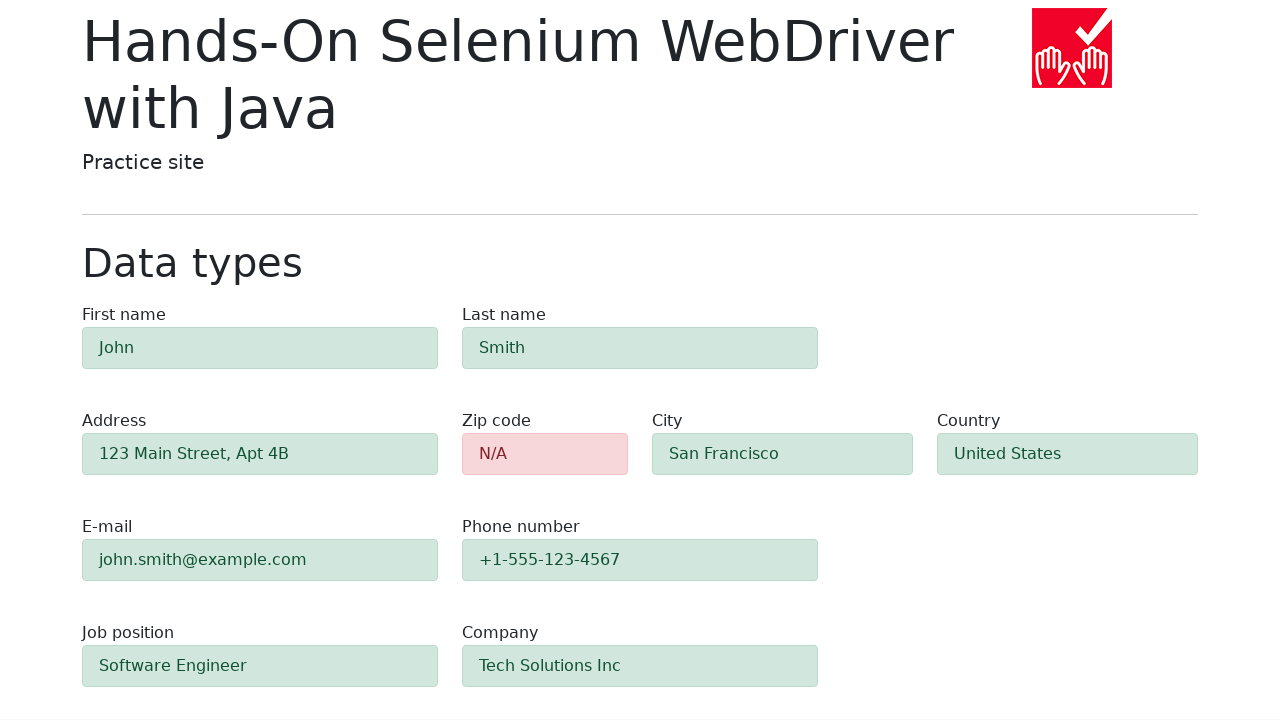

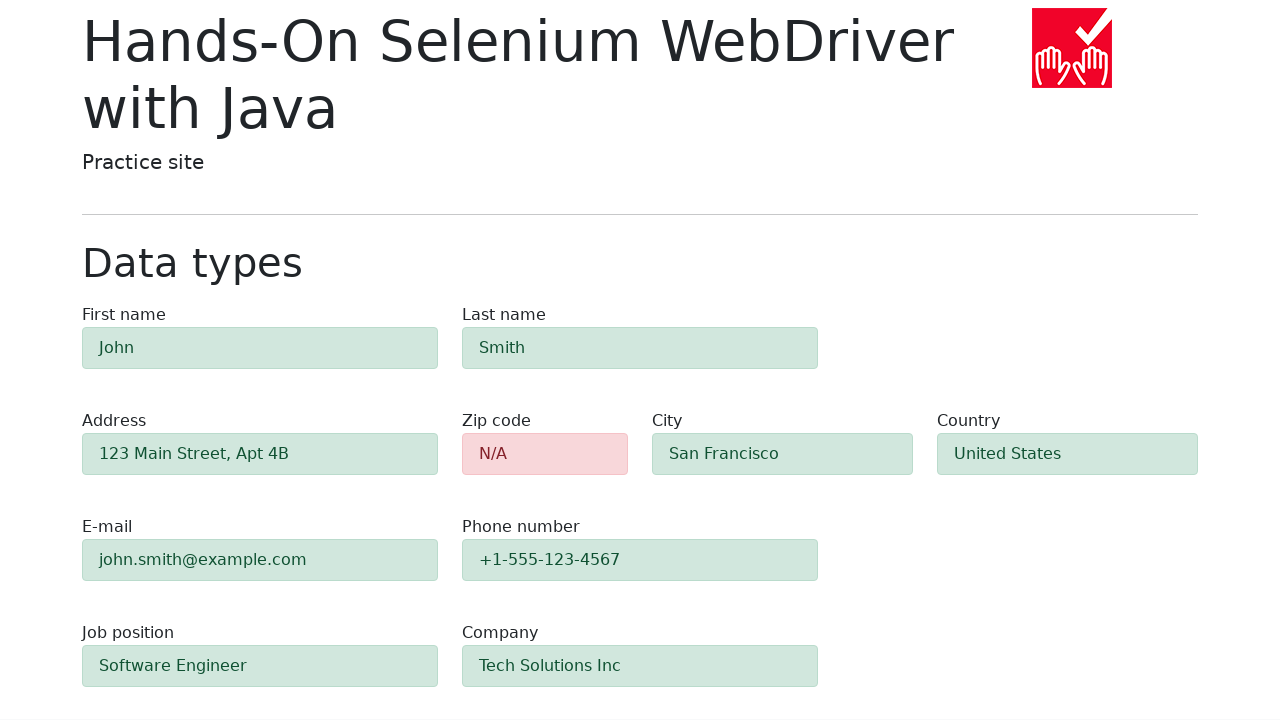